Tests adding a review on a product by navigating to products page, selecting a random product, and submitting a review

Starting URL: https://automationexercise.com

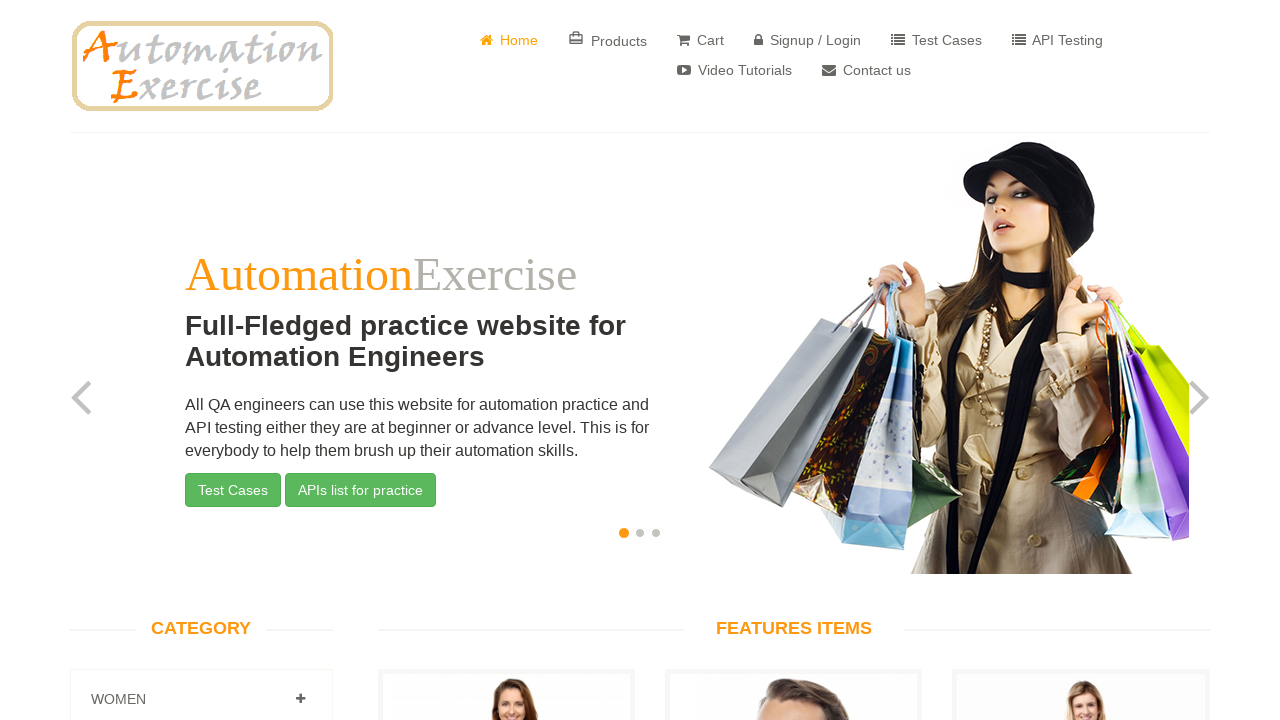

Clicked on Products link at (608, 40) on a[href='/products']
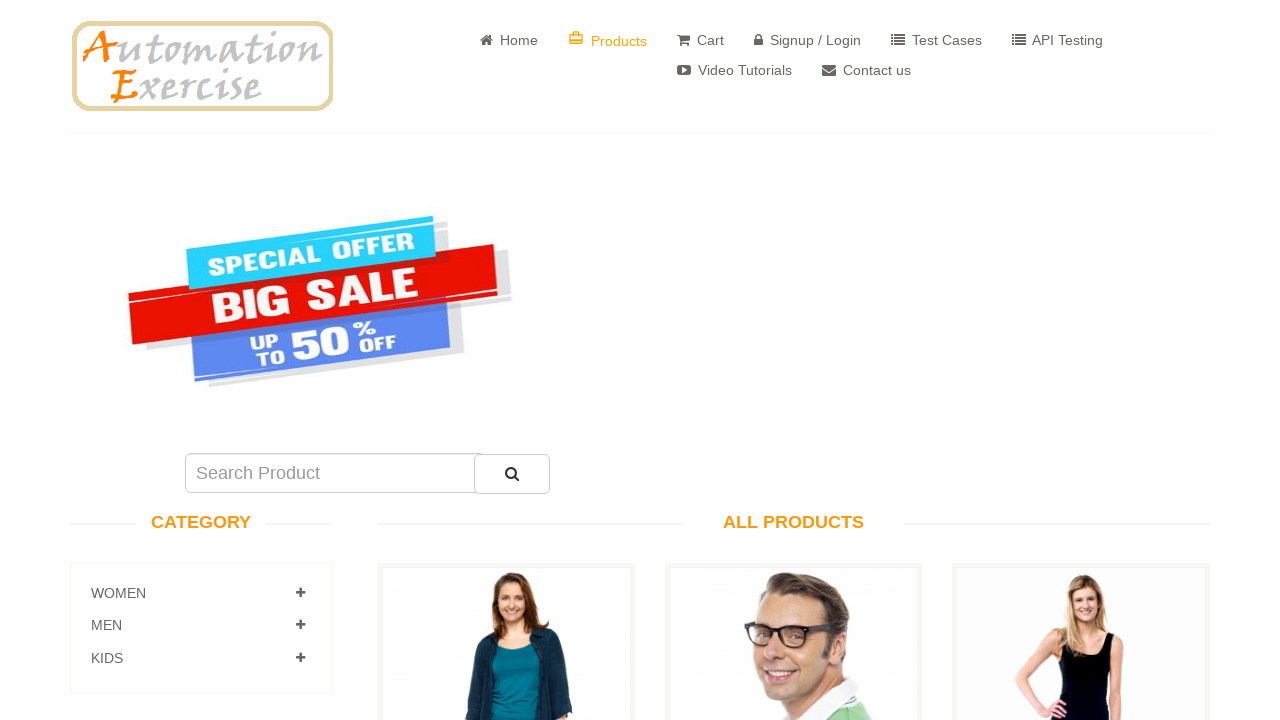

Products page loaded - All Products heading visible
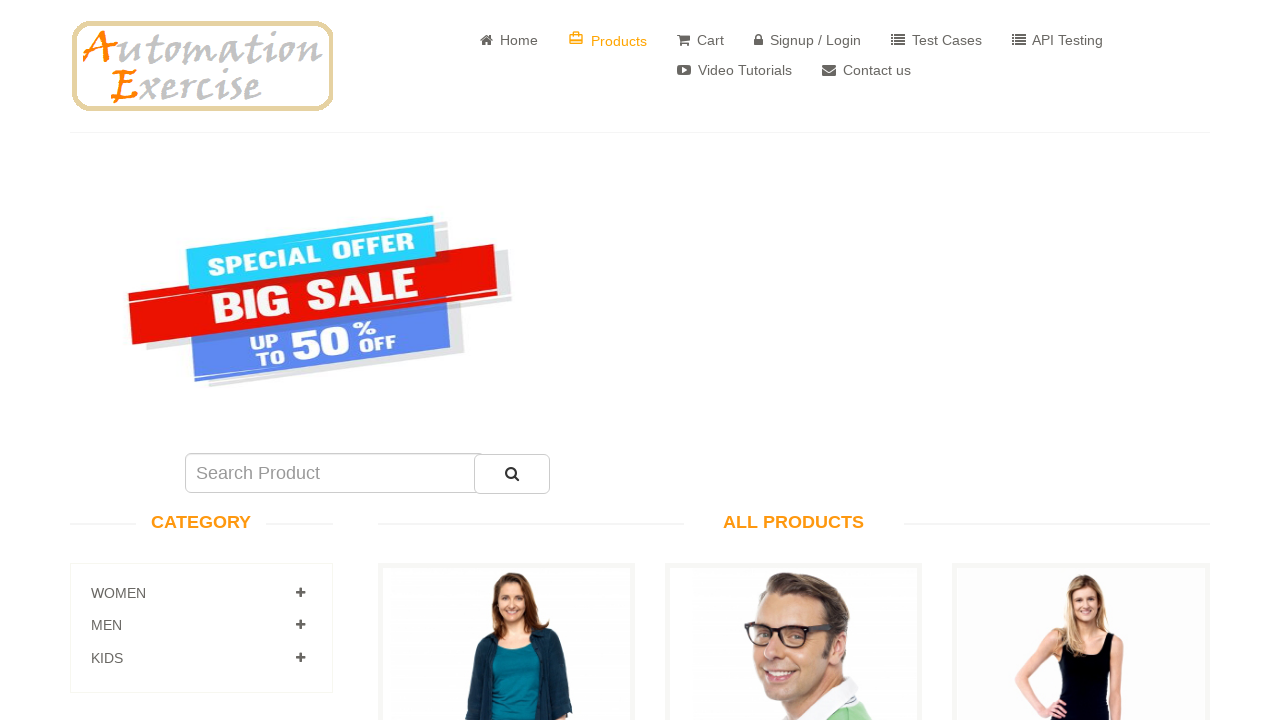

Verified URL is https://automationexercise.com/products
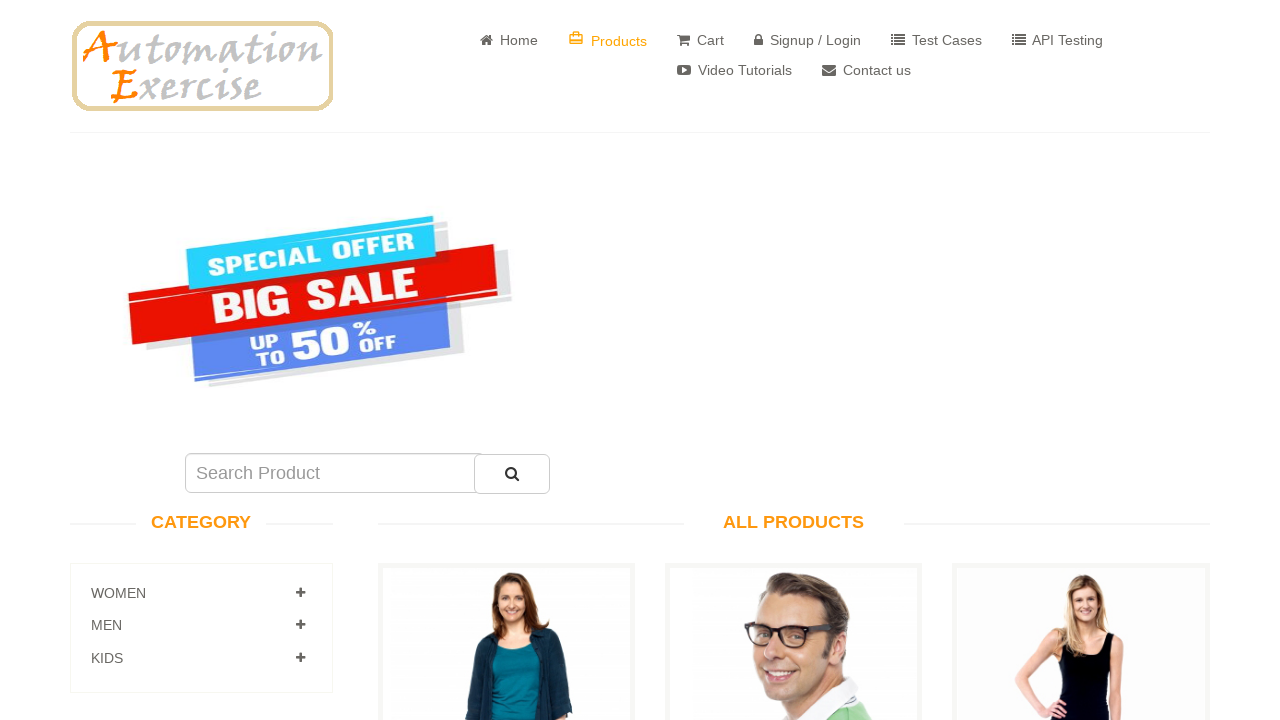

Clicked on first View Product link at (506, 361) on a:has-text('View Product') >> nth=0
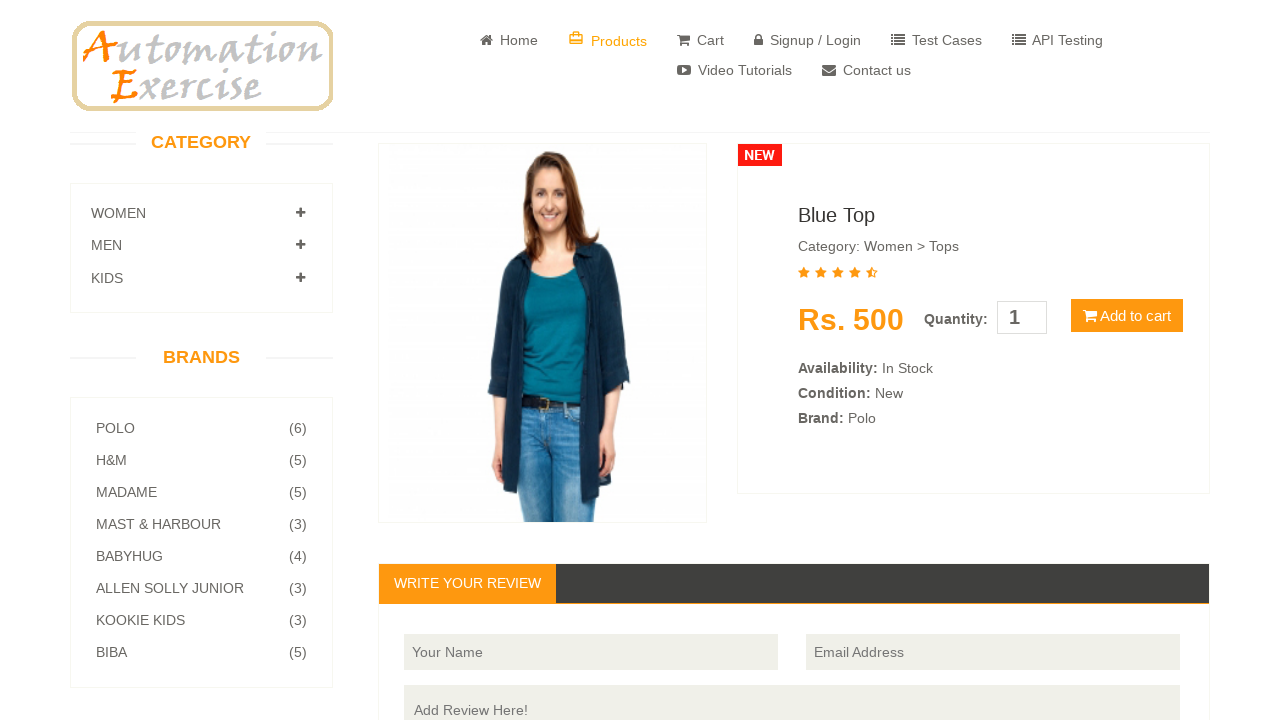

Product detail page loaded - reviews link visible
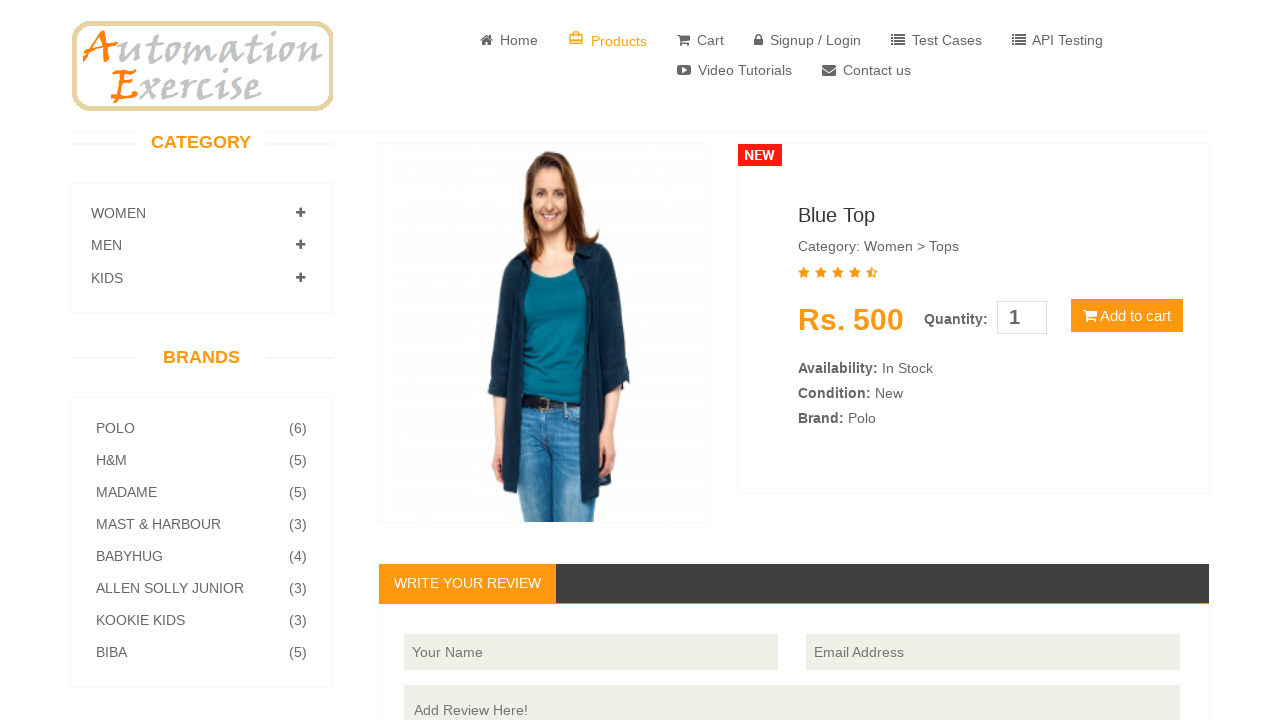

Verified review section link is visible
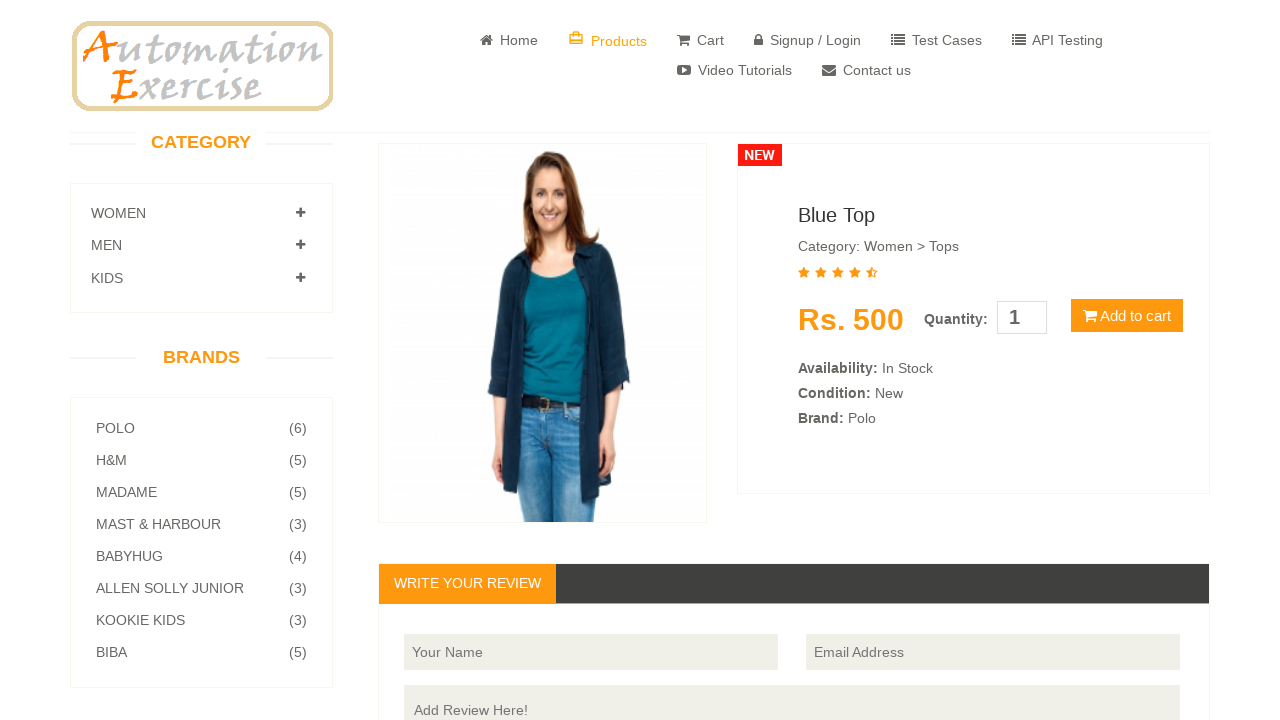

Filled reviewer name field with 'Jack' on #name
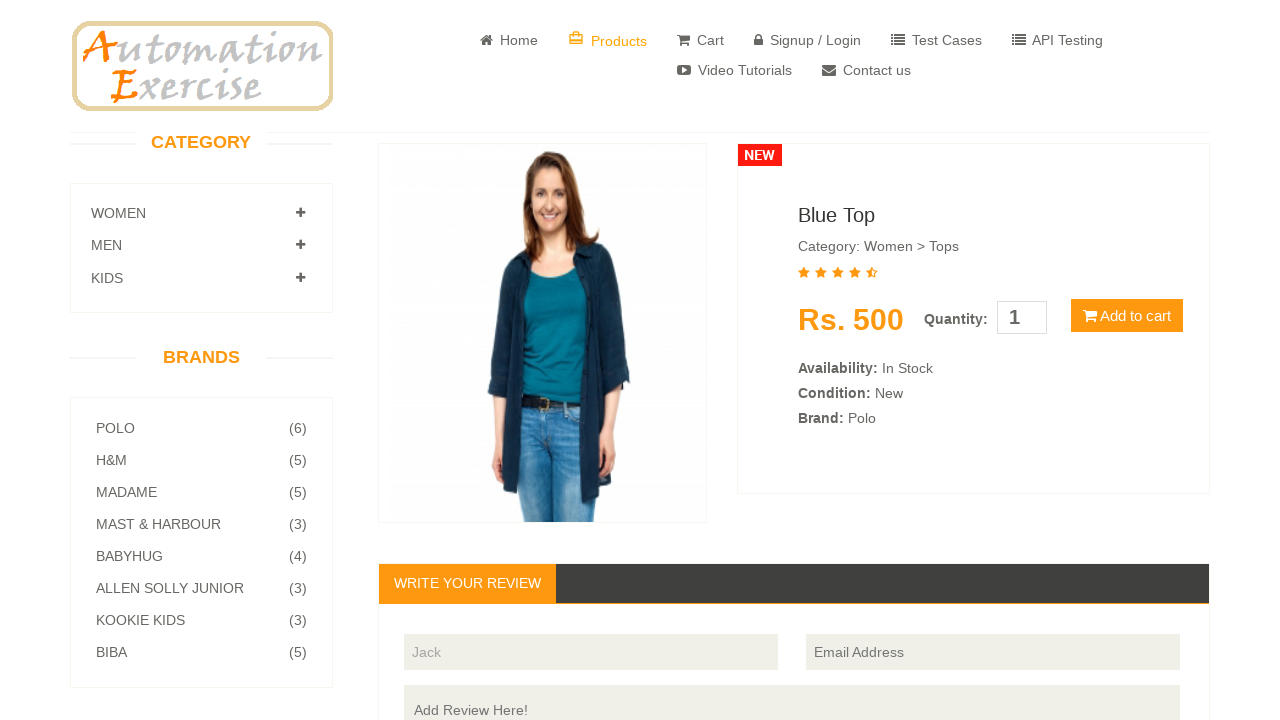

Filled reviewer email field with 'reviewer42@gmail.com' on #email
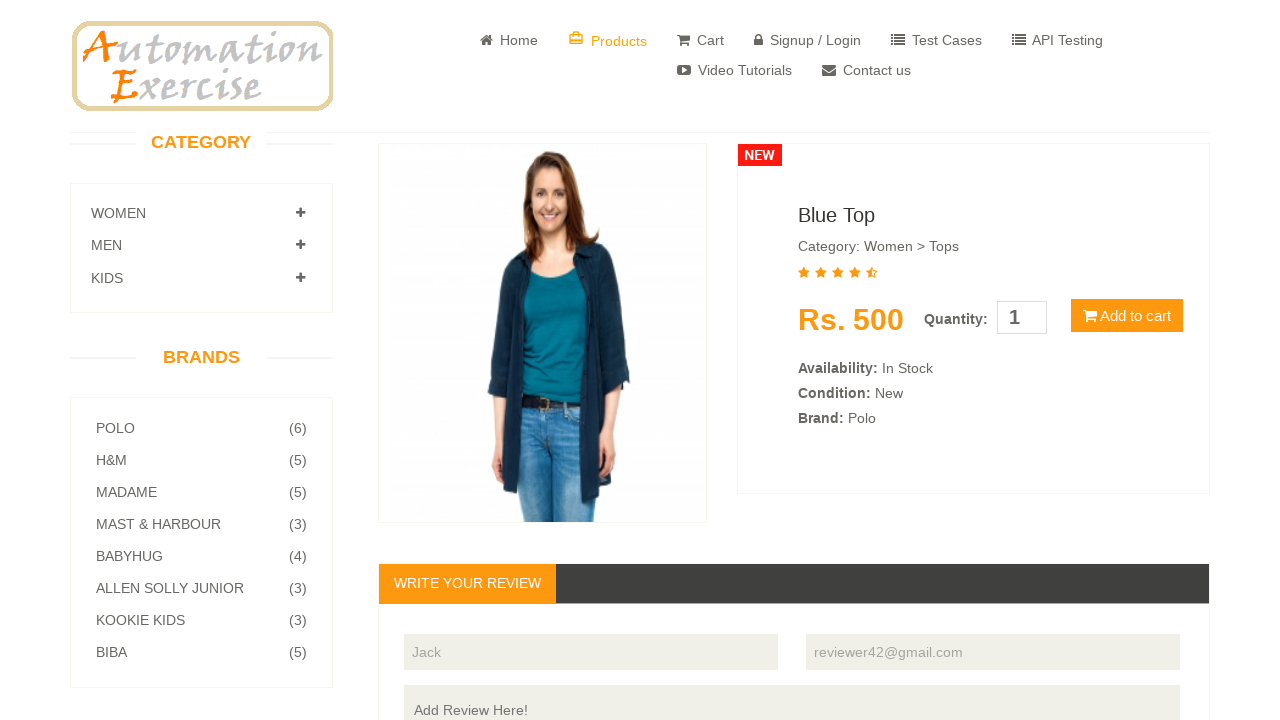

Filled review text field with test review content on #review
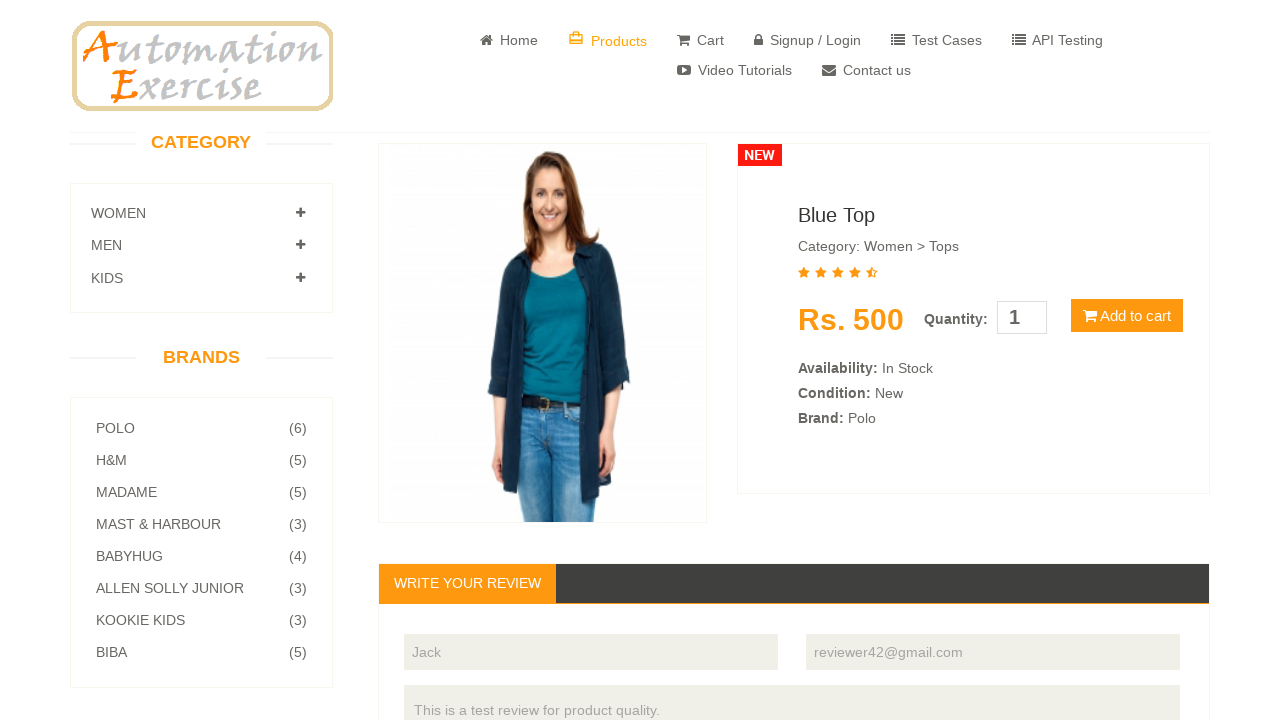

Scrolled down 500px to view submit button
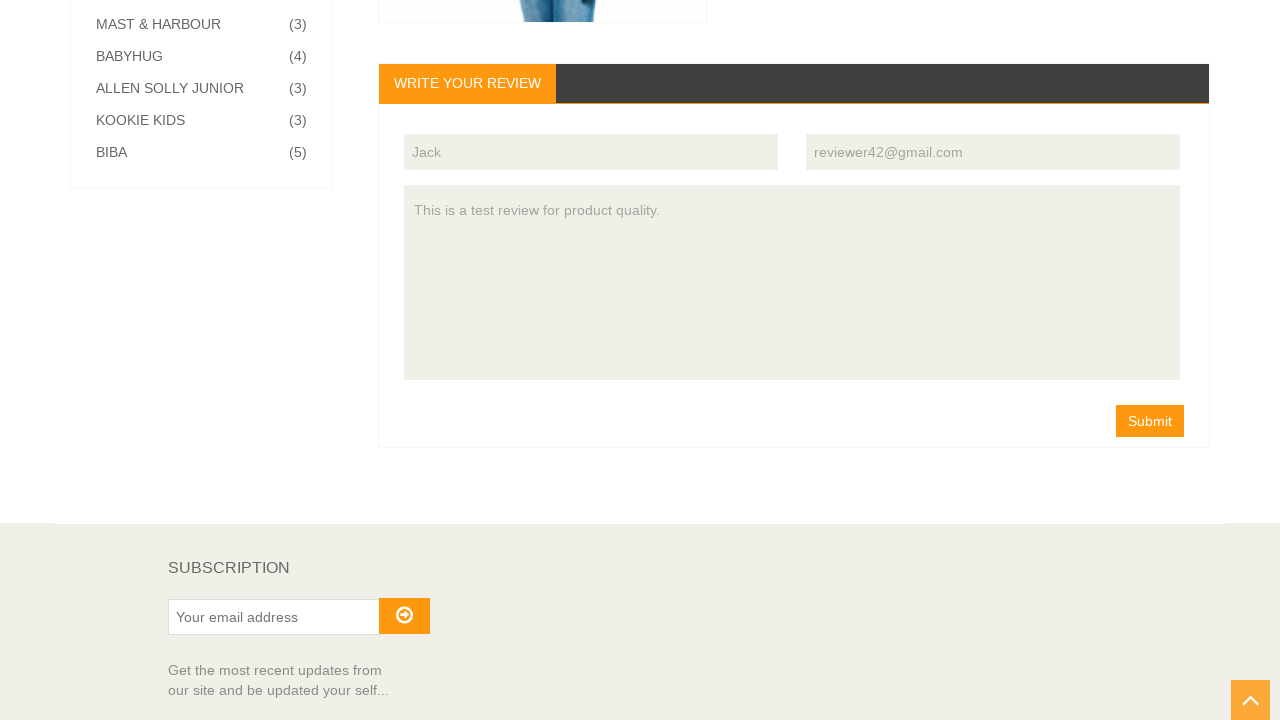

Clicked submit review button at (1150, 421) on #button-review
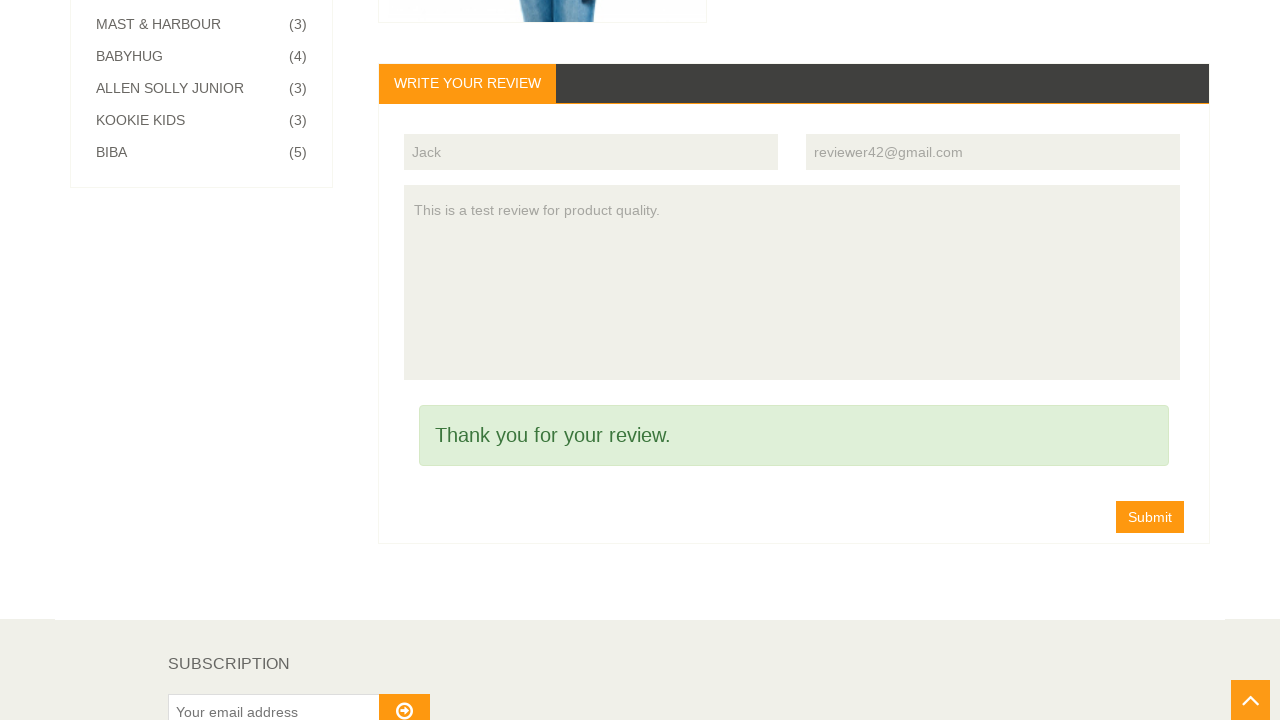

Success message appeared after review submission
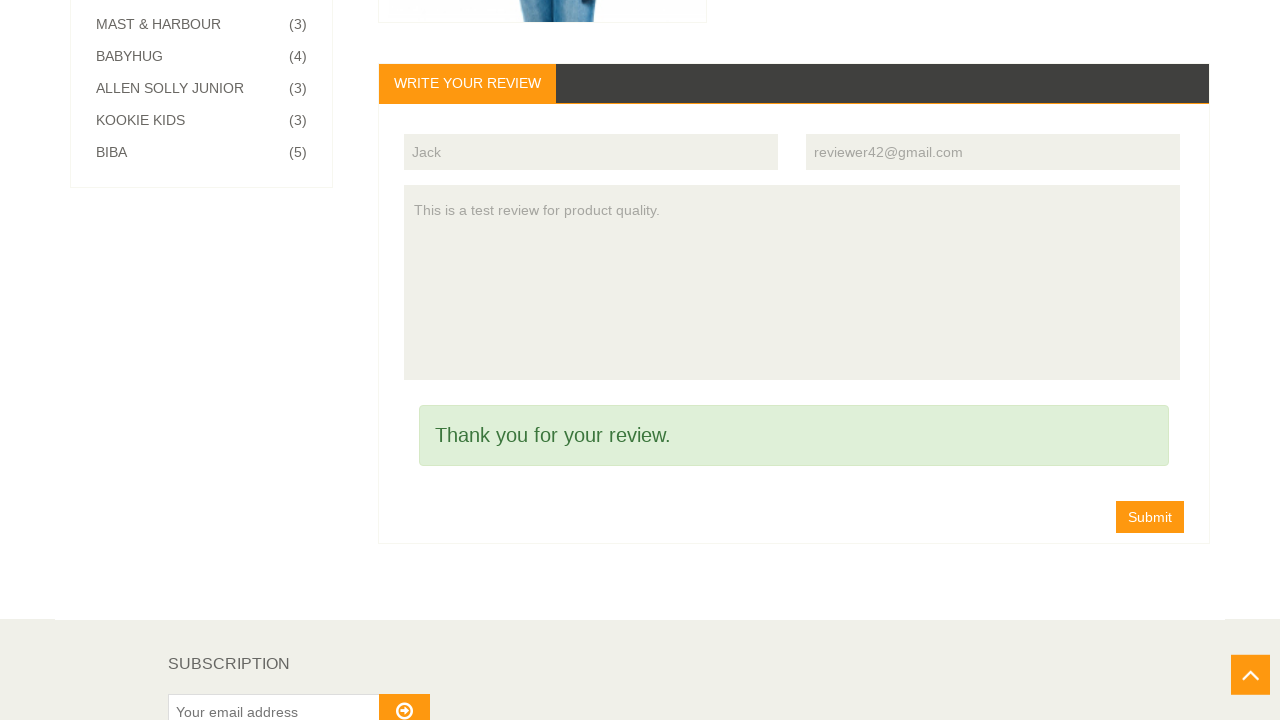

Verified success message text: 'Thank you for your review.'
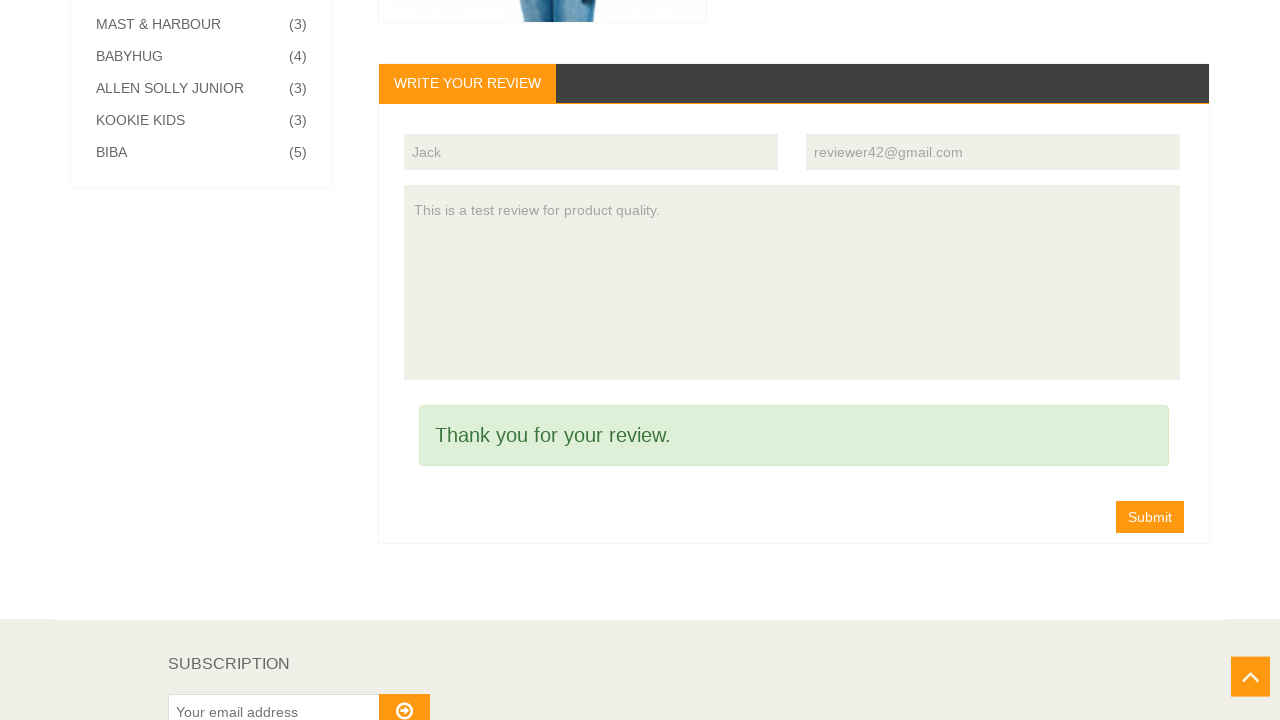

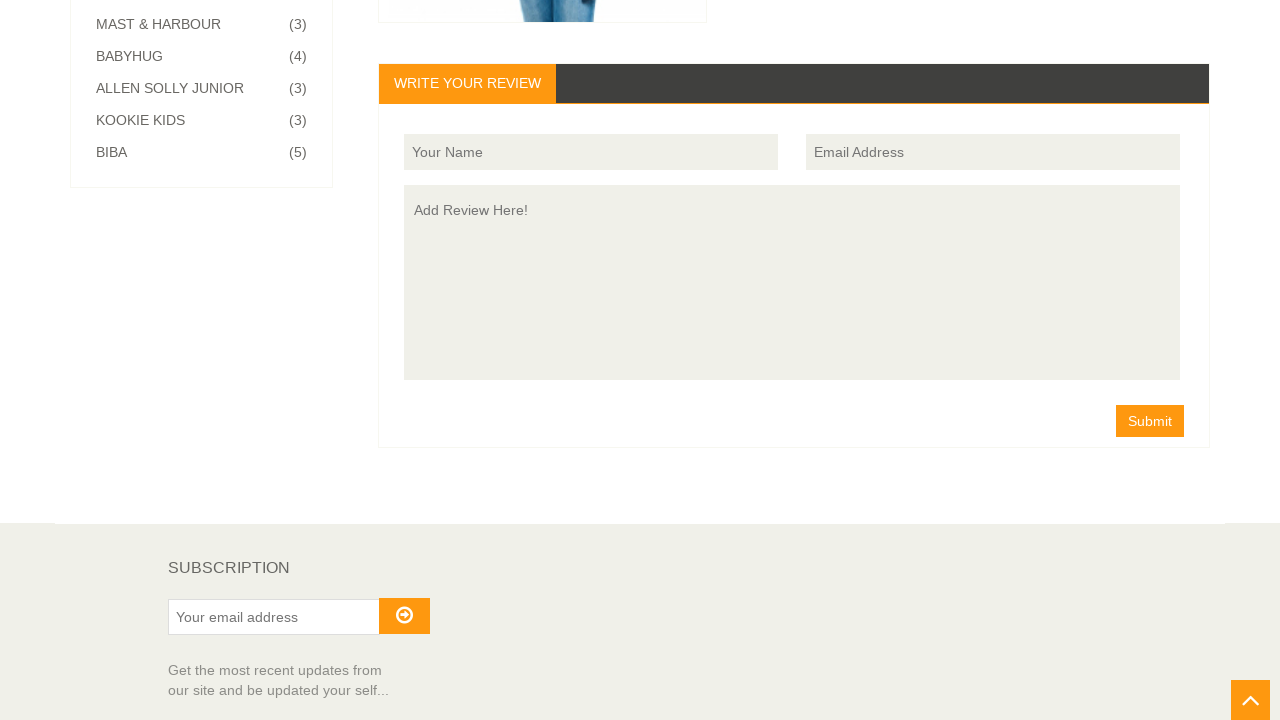